Tests file upload functionality by uploading a text file and verifying the success message is displayed

Starting URL: https://the-internet.herokuapp.com/upload

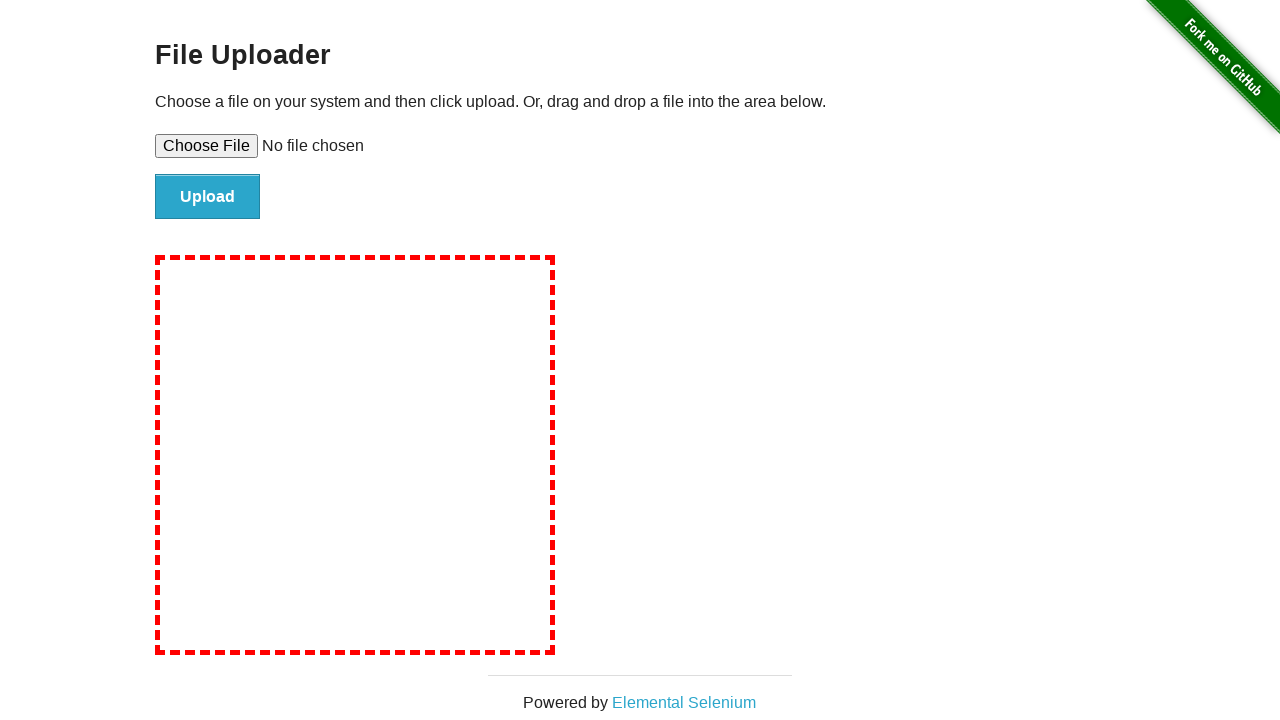

Set file input to upload test-upload-file.txt
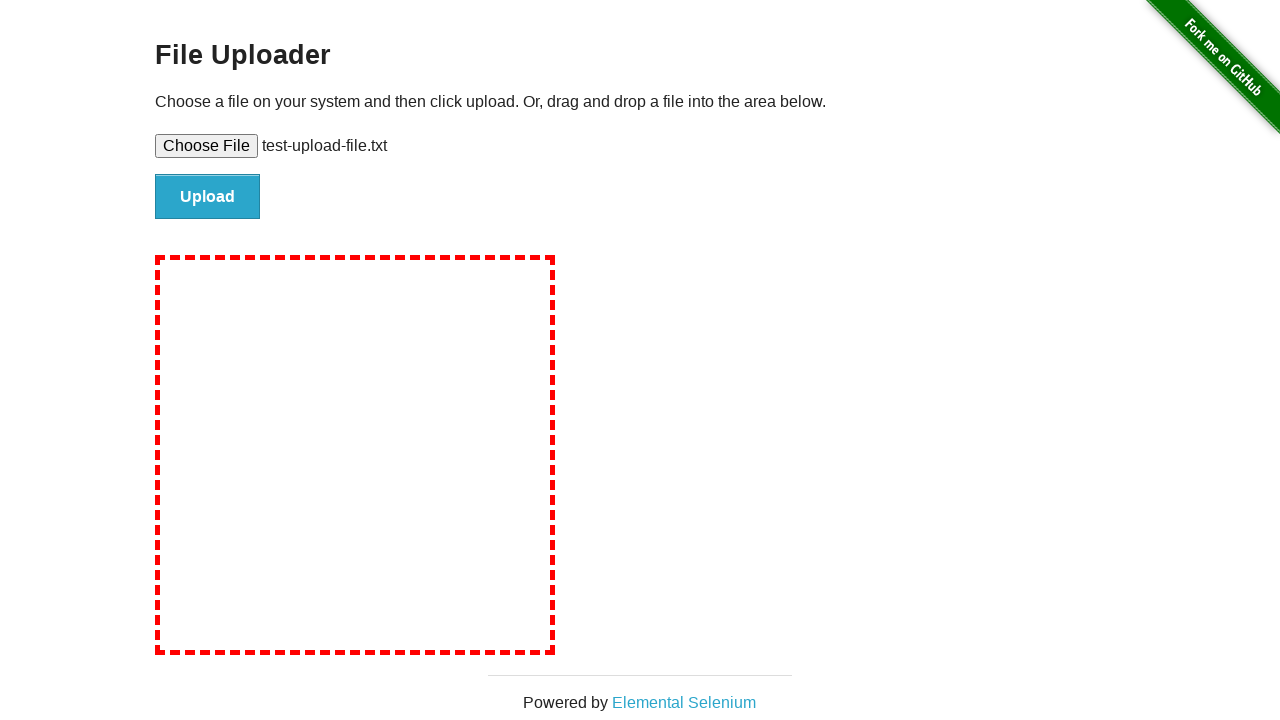

Clicked file submit button at (208, 197) on #file-submit
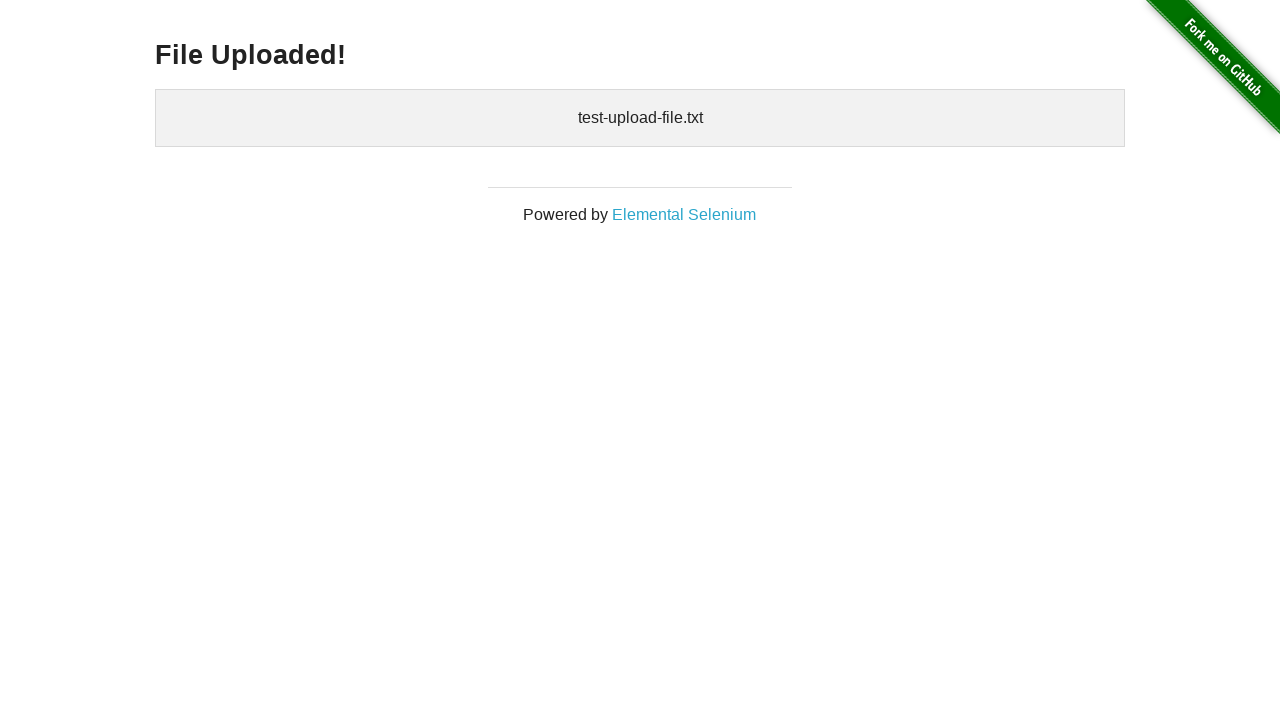

Success message header appeared
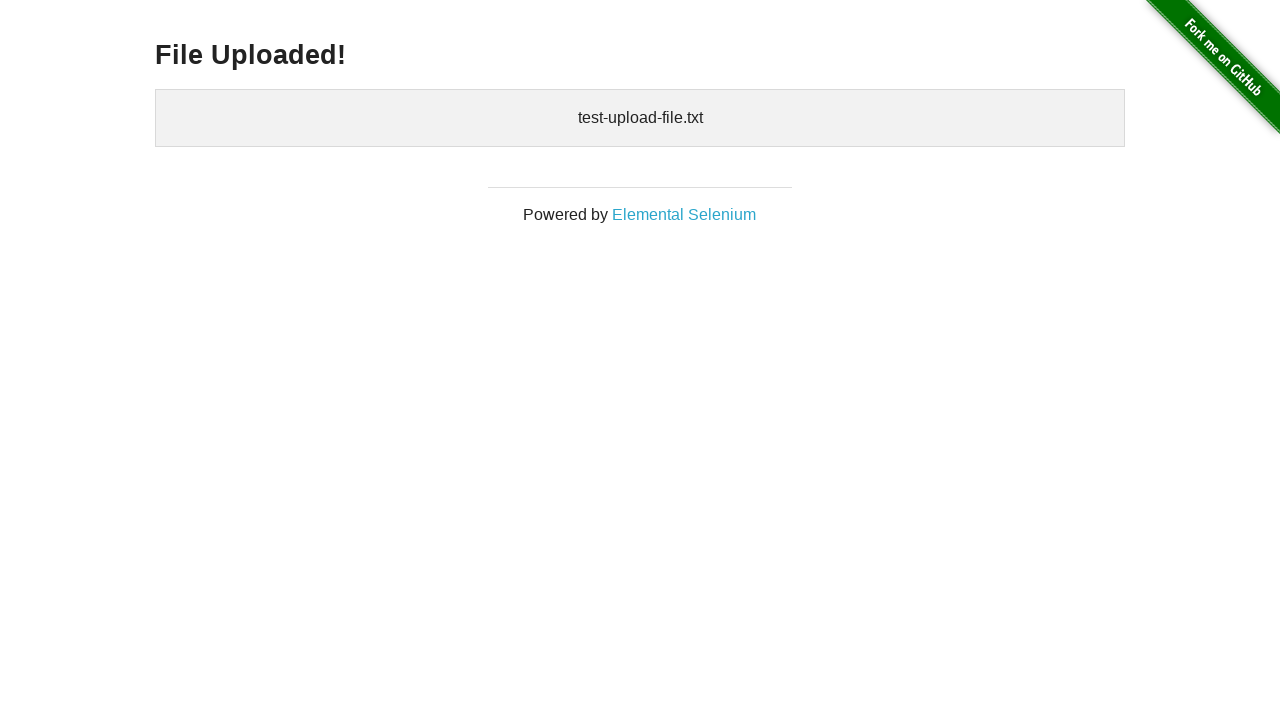

Verified success message displays 'File Uploaded!'
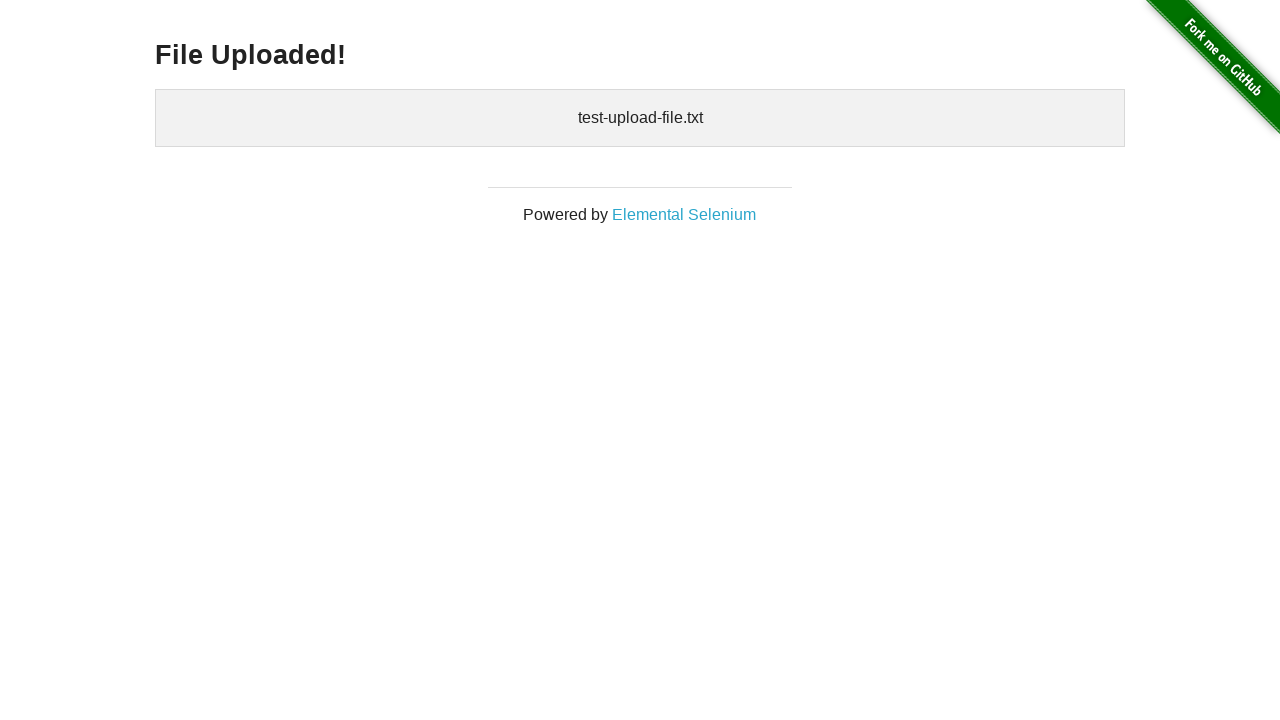

Cleaned up temporary test file
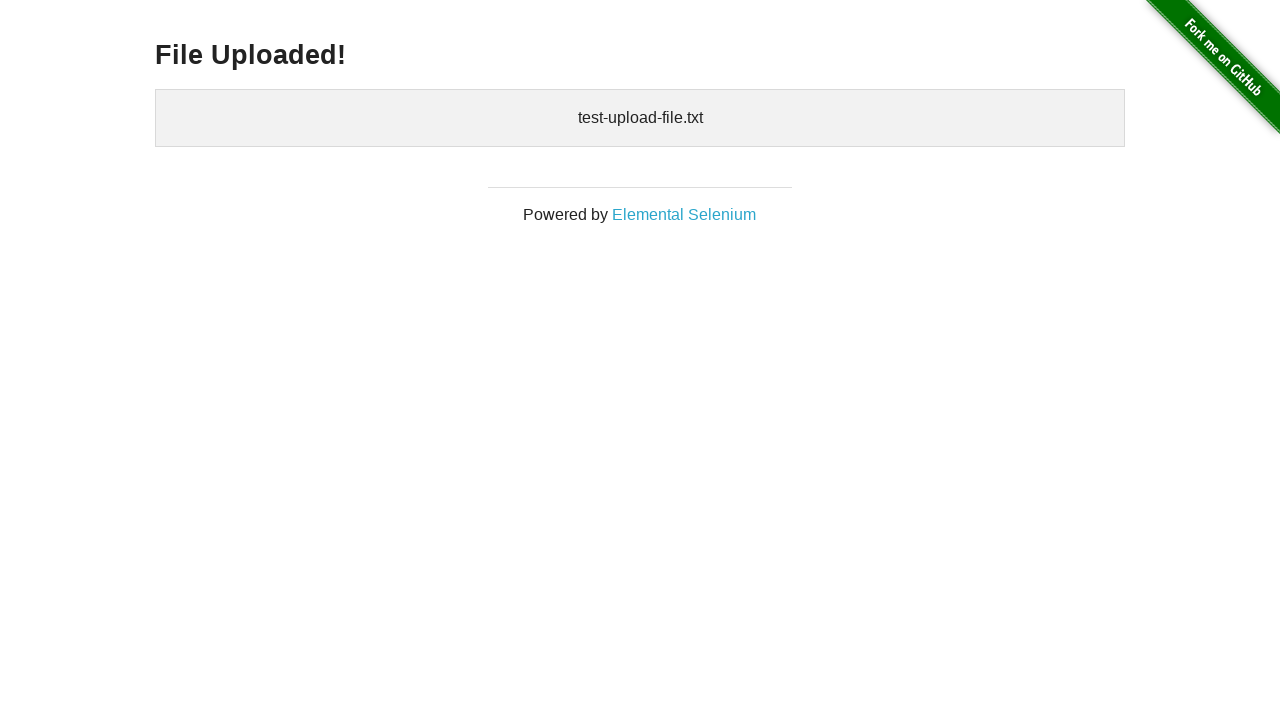

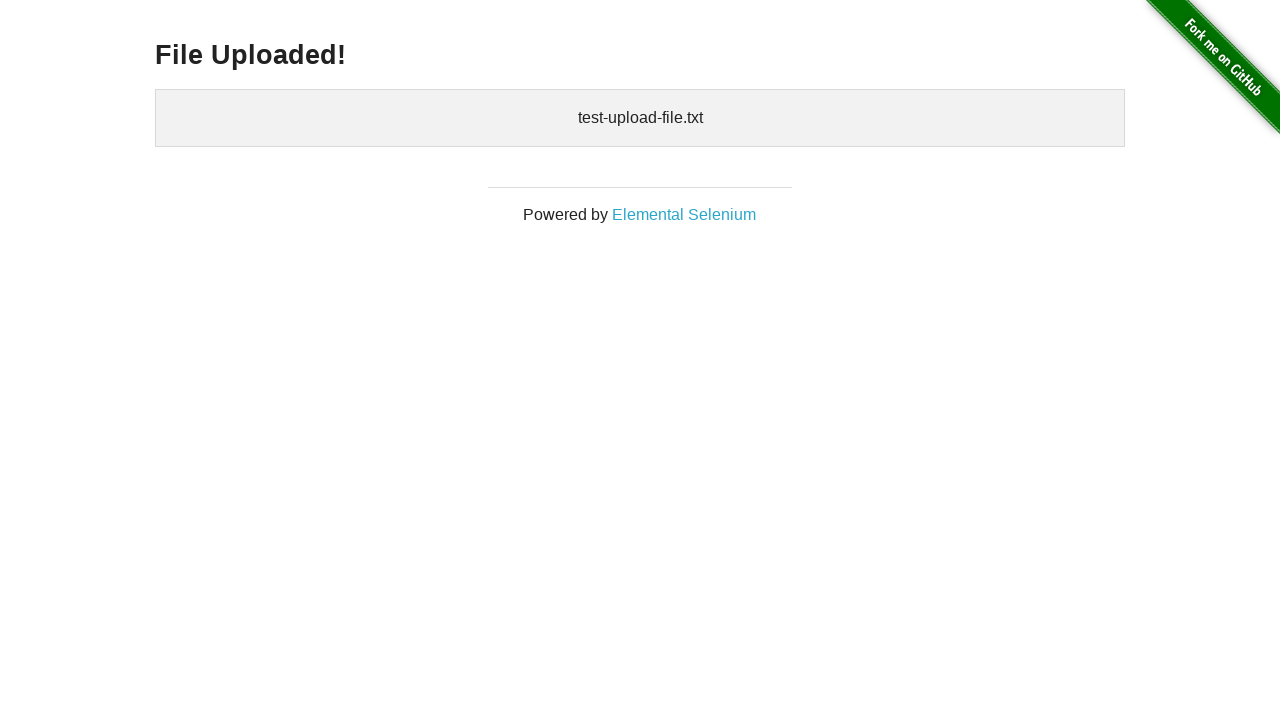